Tests table functionality by interacting with a sortable table, including counting rows and columns, reading cell values before and after sorting, and reading footer data

Starting URL: https://v1.training-support.net/selenium/tables

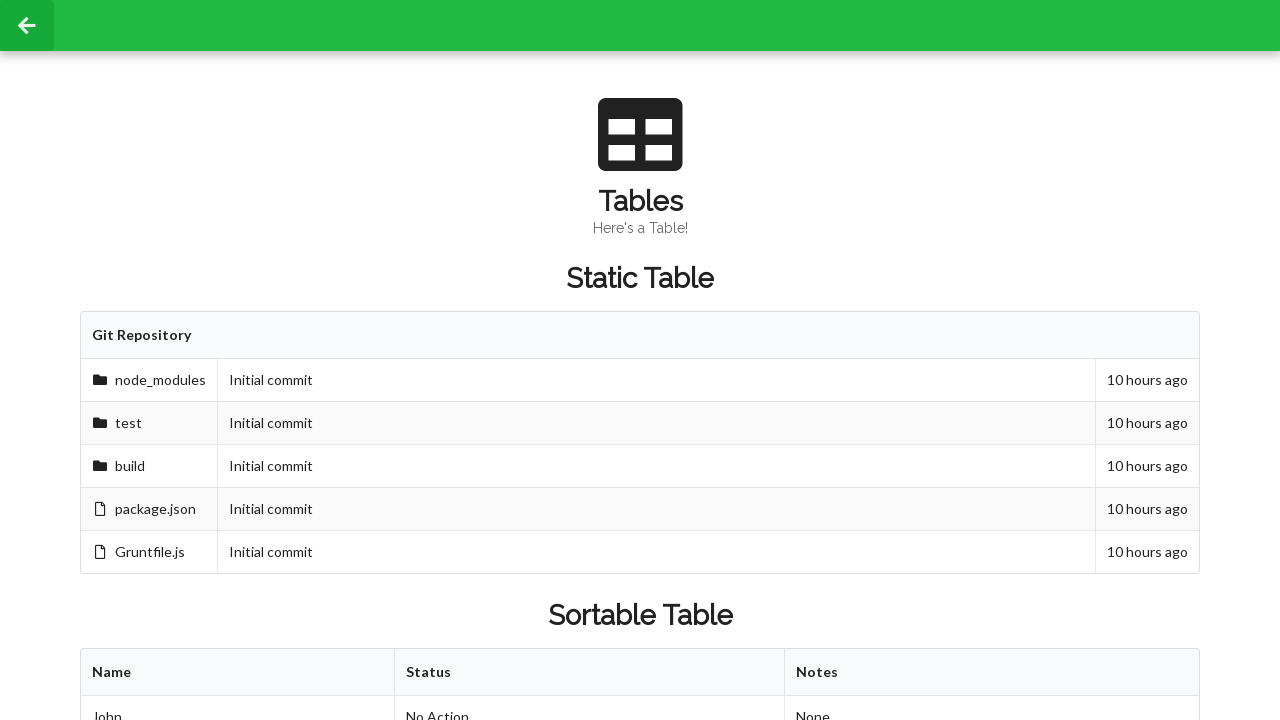

Located table header columns
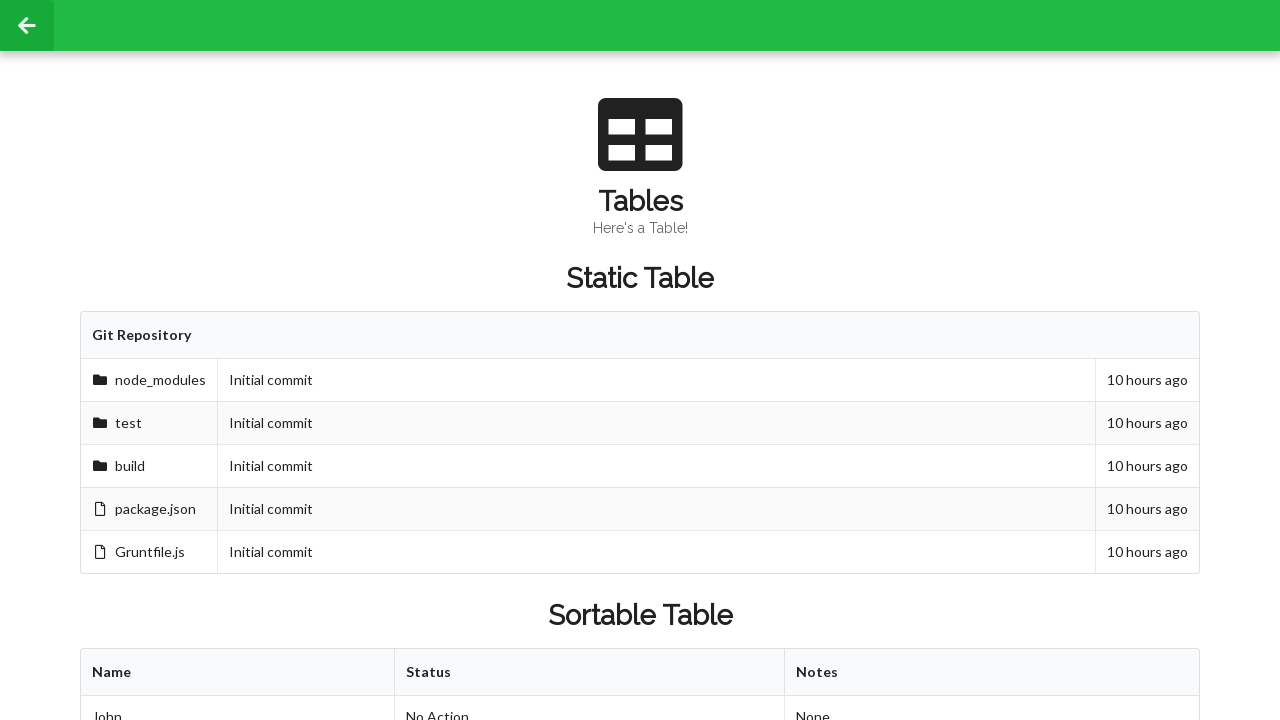

Counted 3 columns in table header
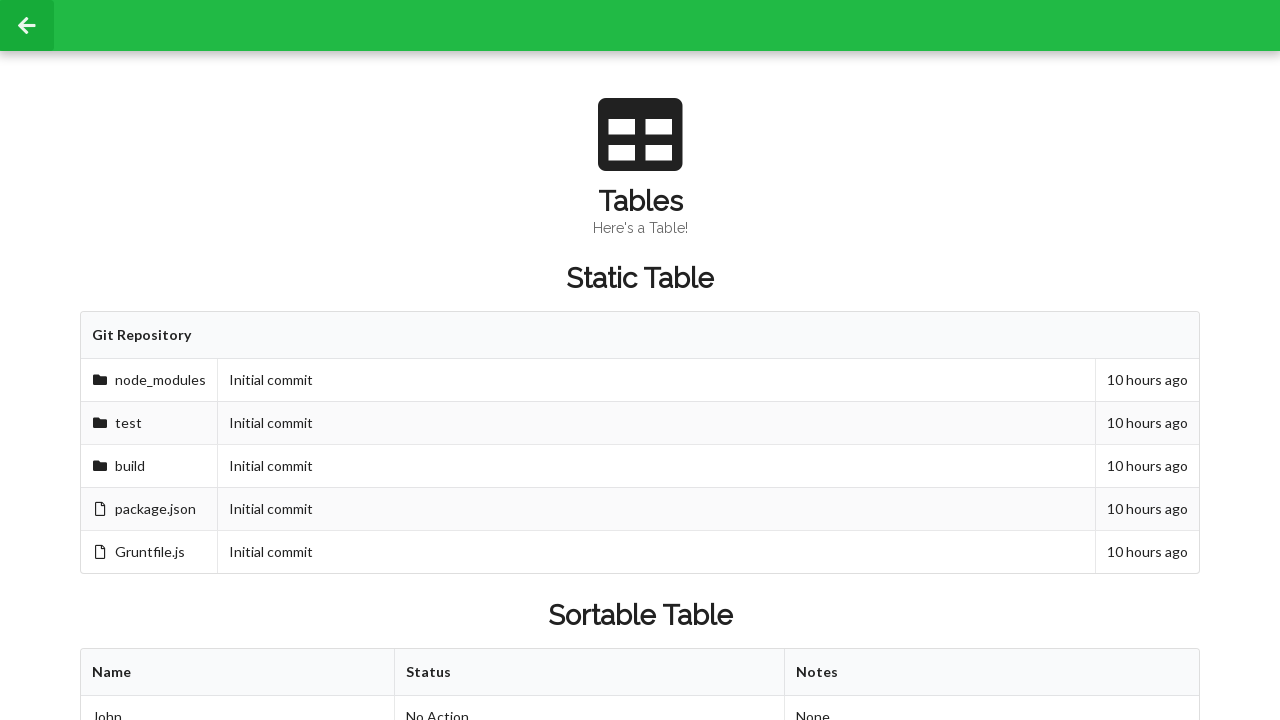

Located table body rows
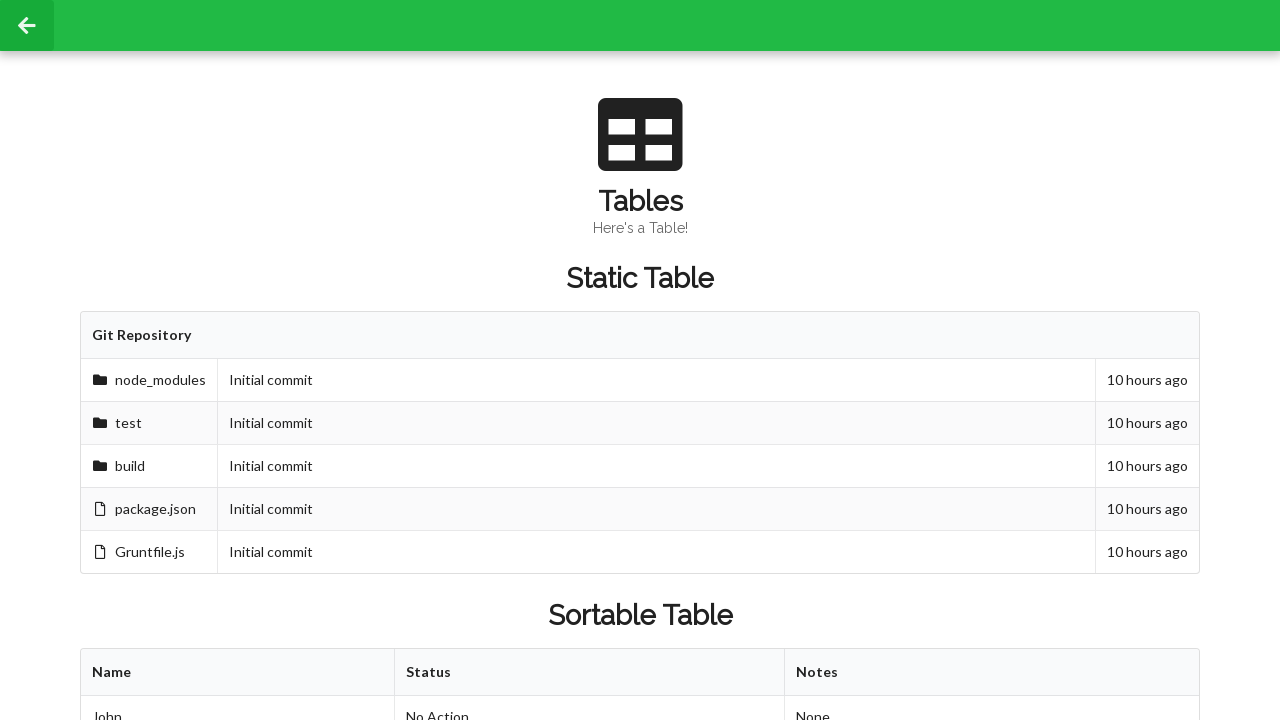

Counted 3 rows in table body
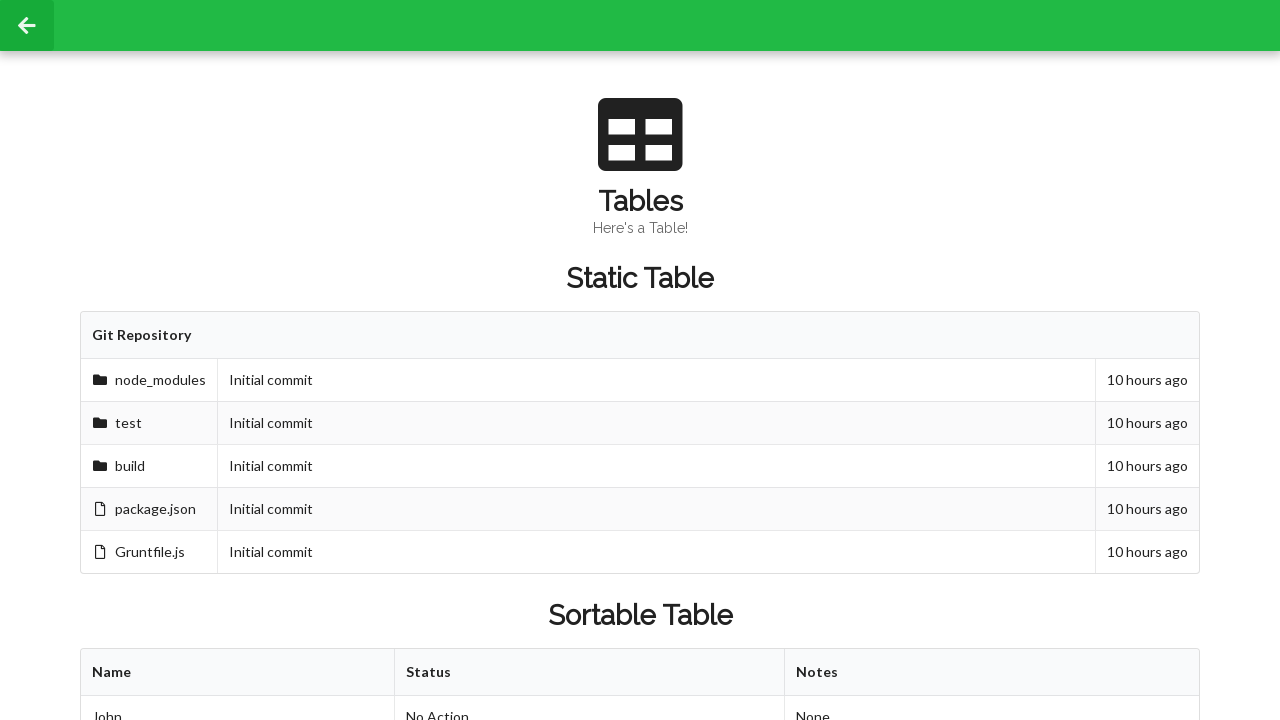

Located cell at row 2, column 2
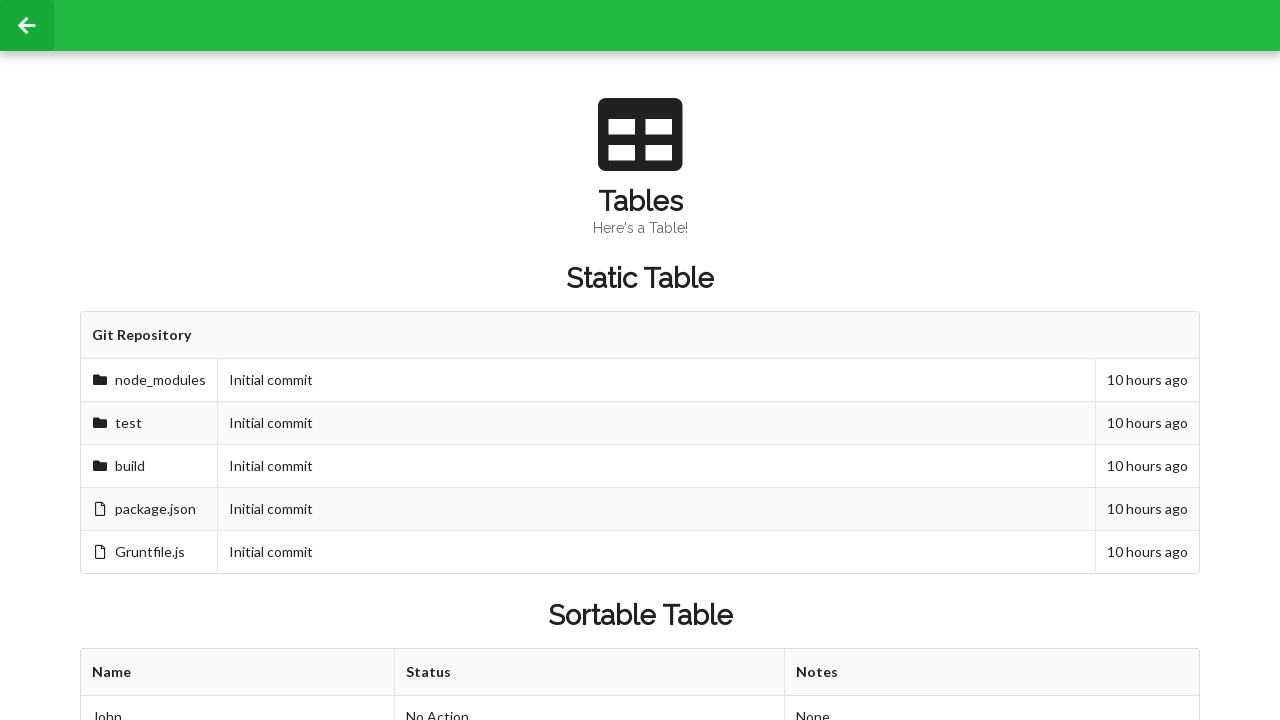

Read cell value before sort: Approved
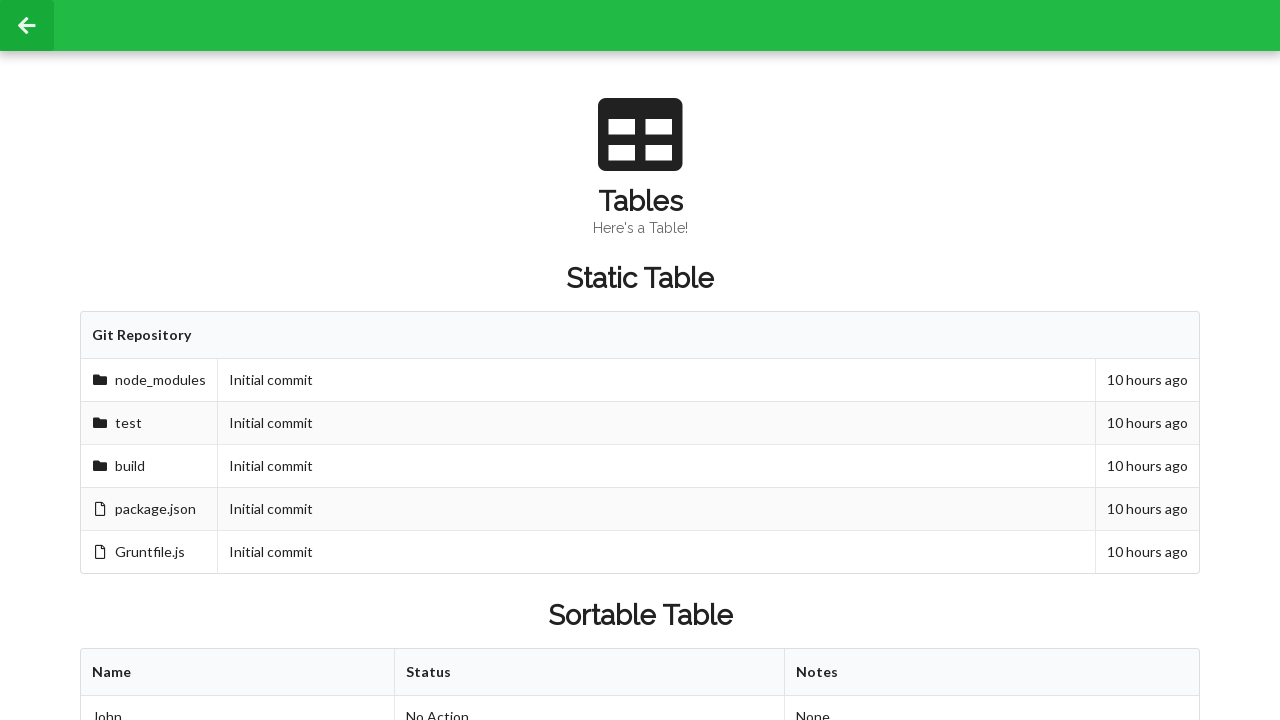

Clicked first table header column to sort table at (238, 673) on xpath=//table[@id='sortableTable']/thead/tr/th
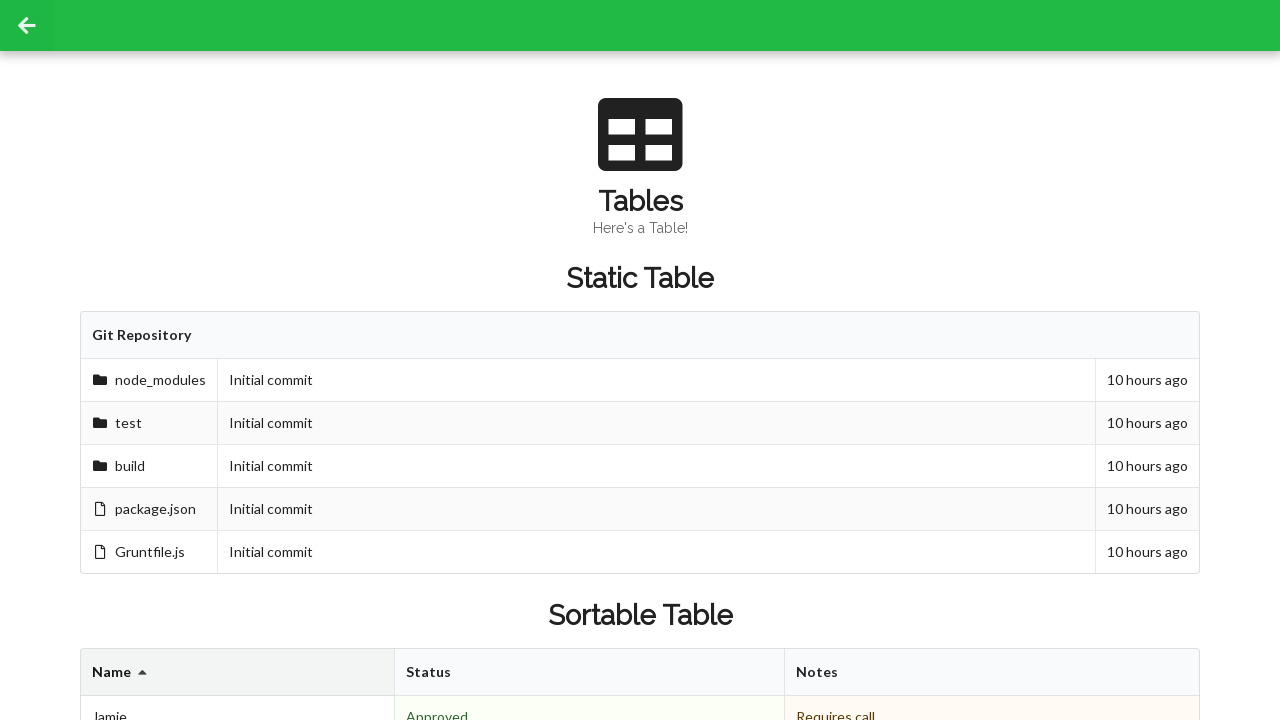

Located cell at row 2, column 2 after sorting
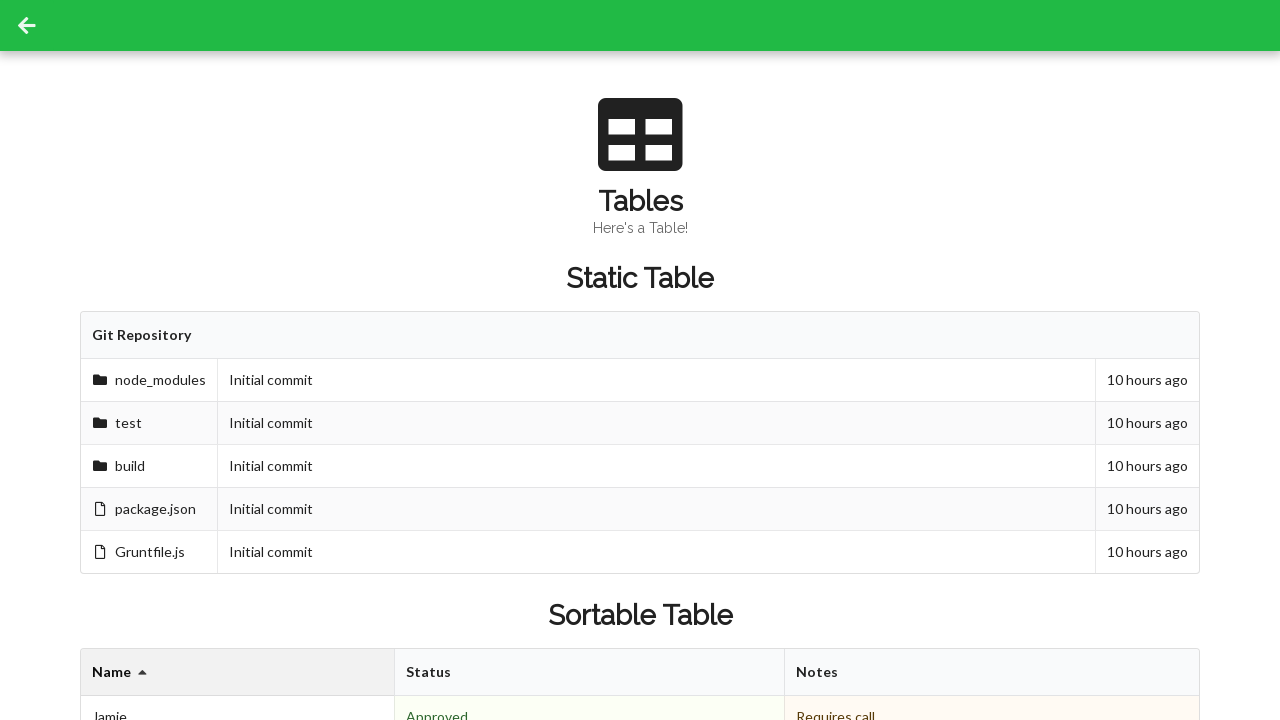

Read cell value after sort: Denied
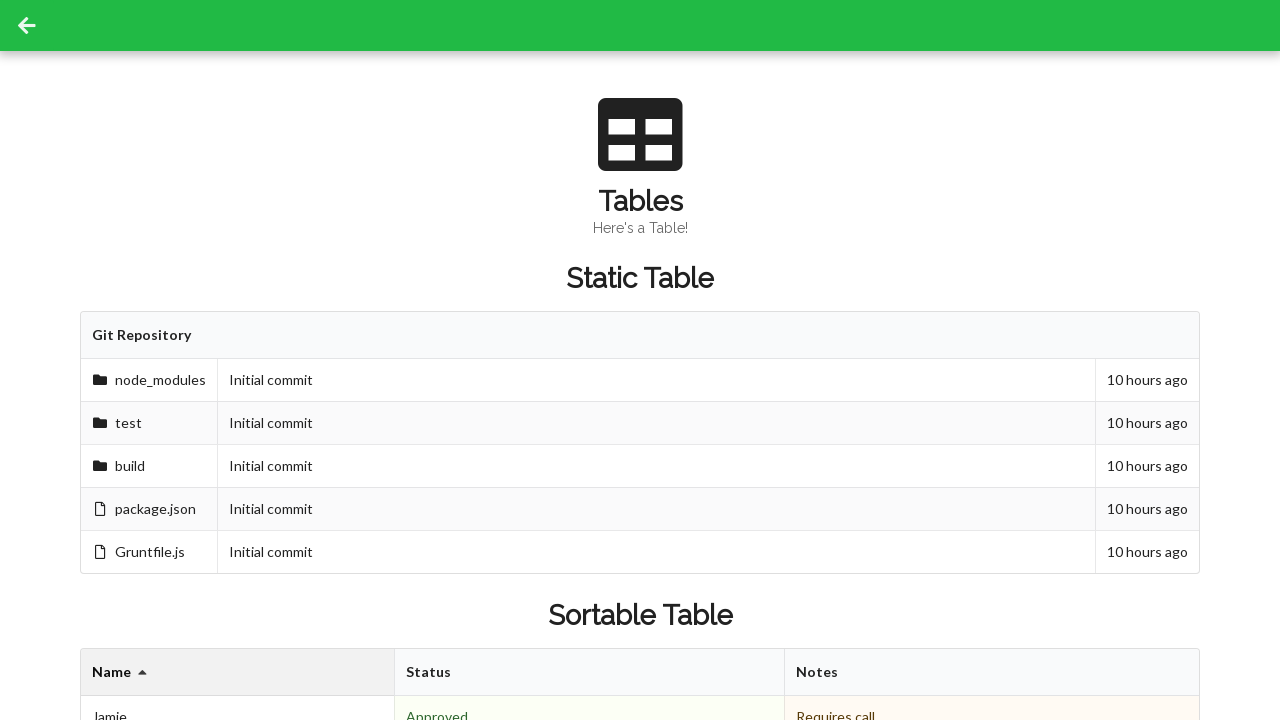

Located all footer cells in table
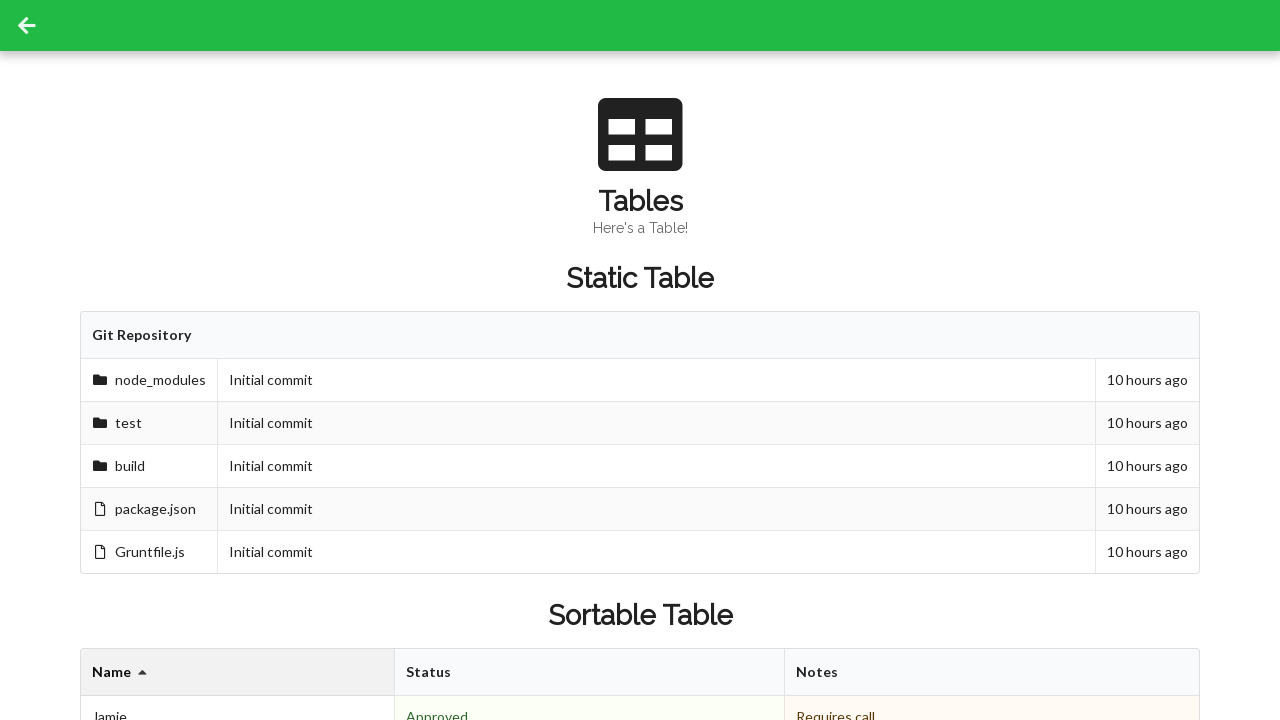

Read footer cell value: 3 People
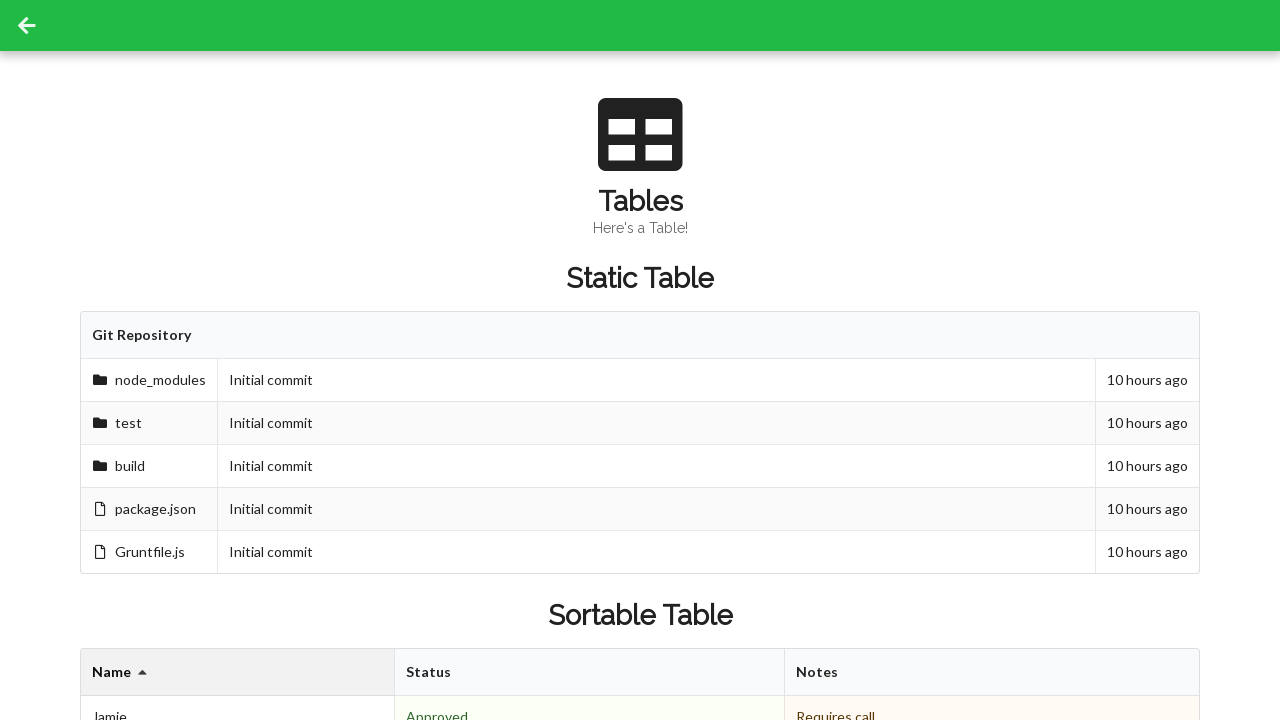

Read footer cell value: 2 Approved
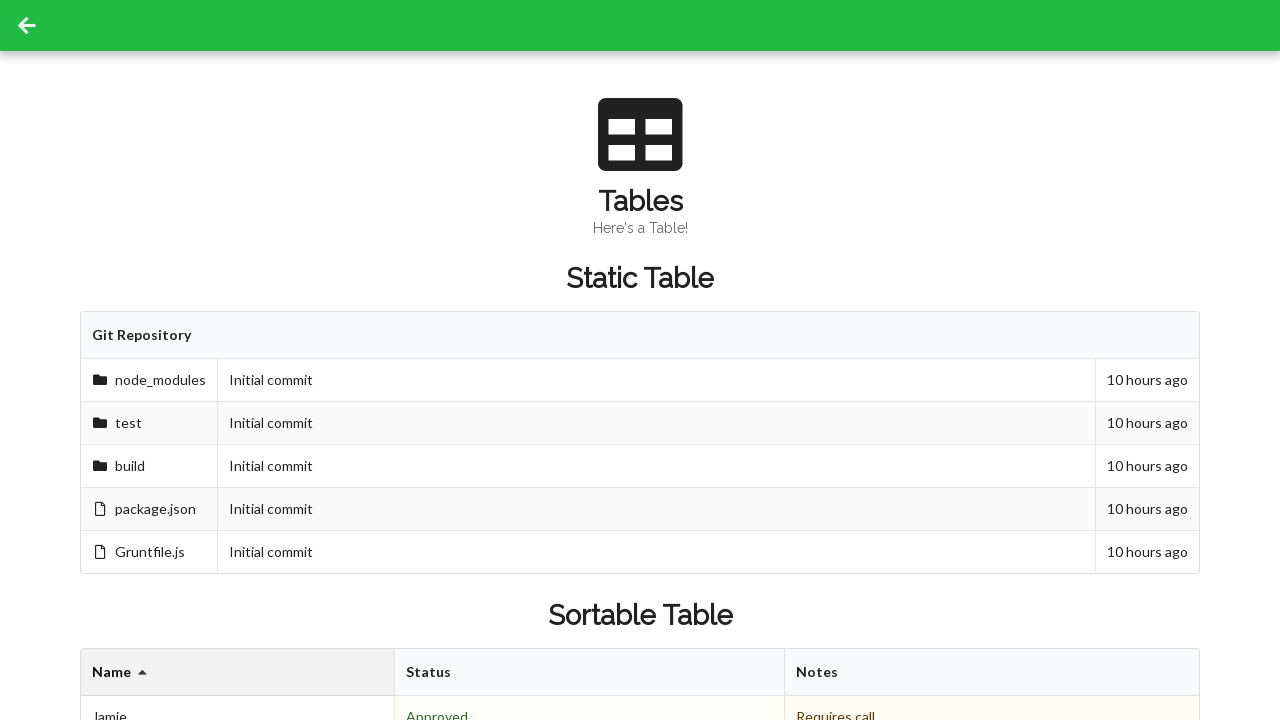

Read footer cell value: 
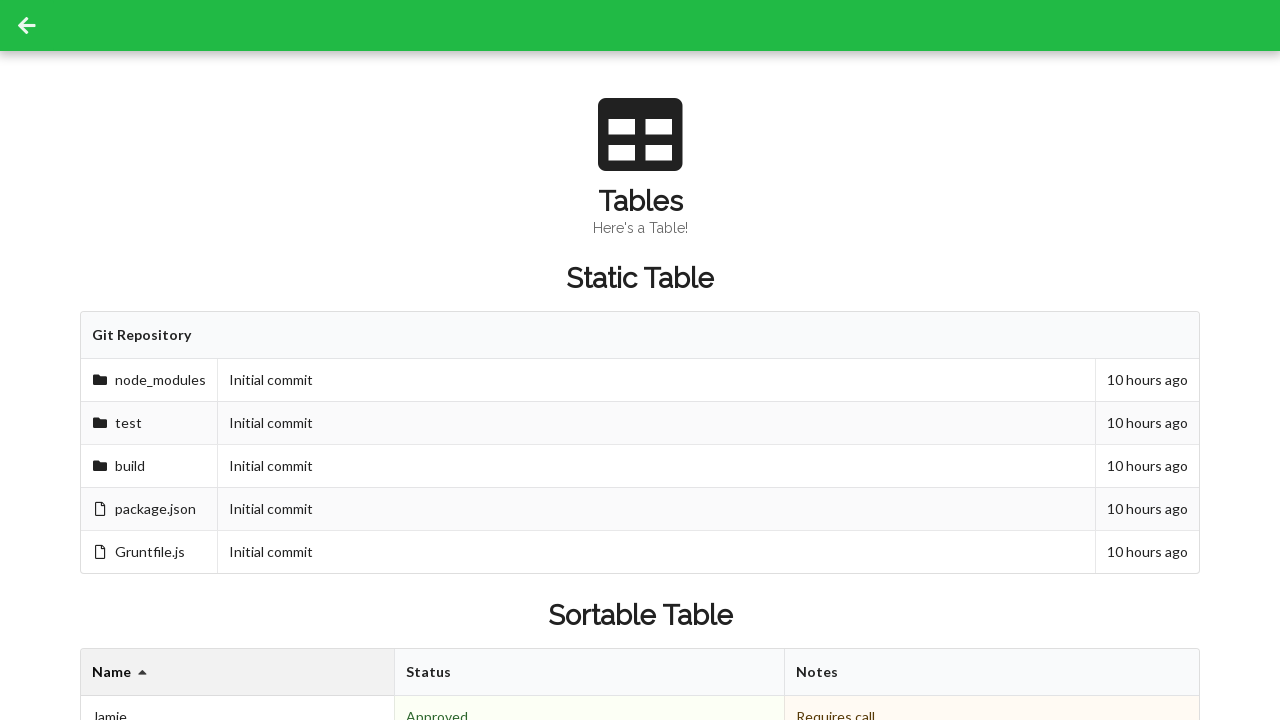

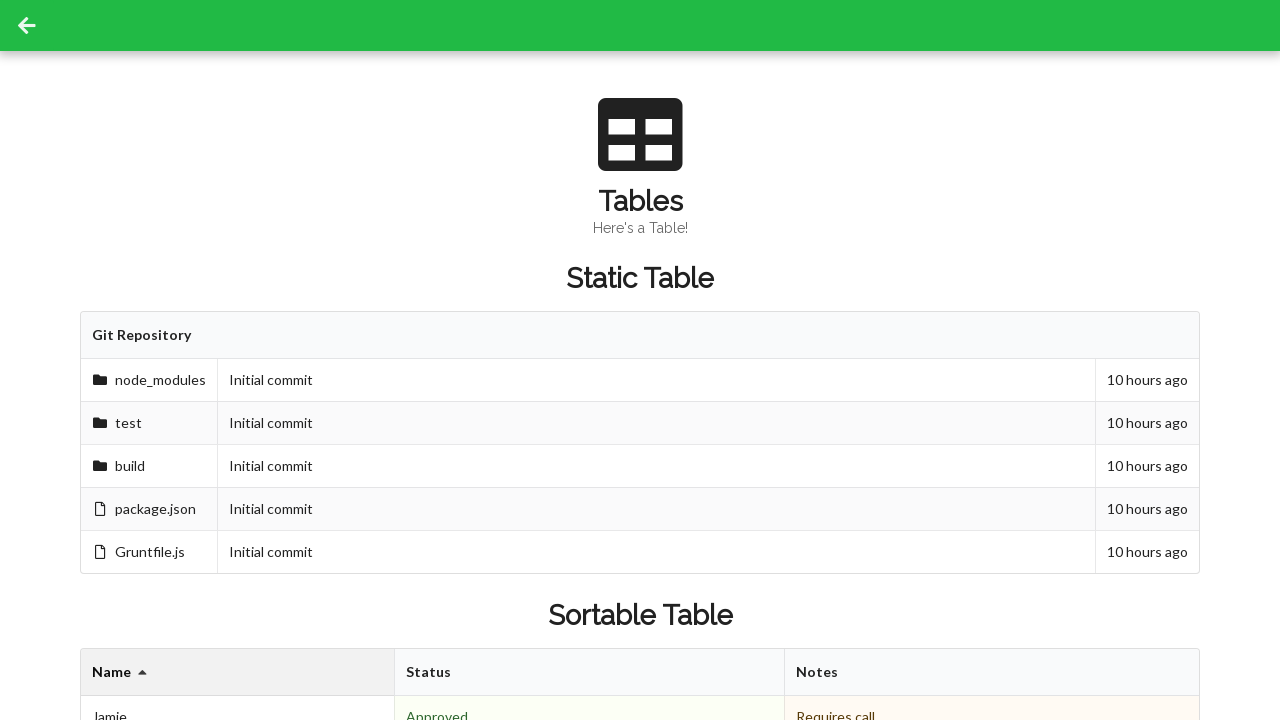